Verifies ContentOS MVP application's theme system, navigation functionality, layout structure, and responsiveness by checking dark theme CSS variables, testing calendar navigation click, verifying main content layout, and testing mobile viewport.

Starting URL: https://contentos-mvp.vercel.app

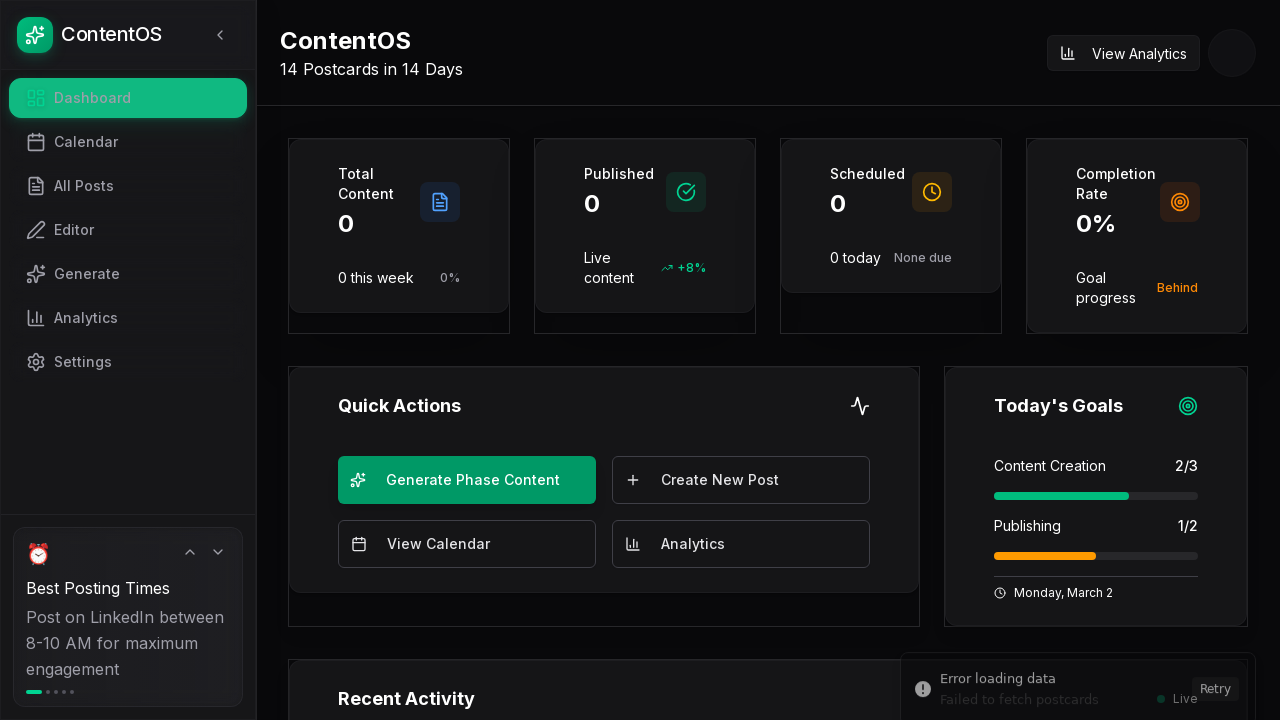

Waited for network idle state
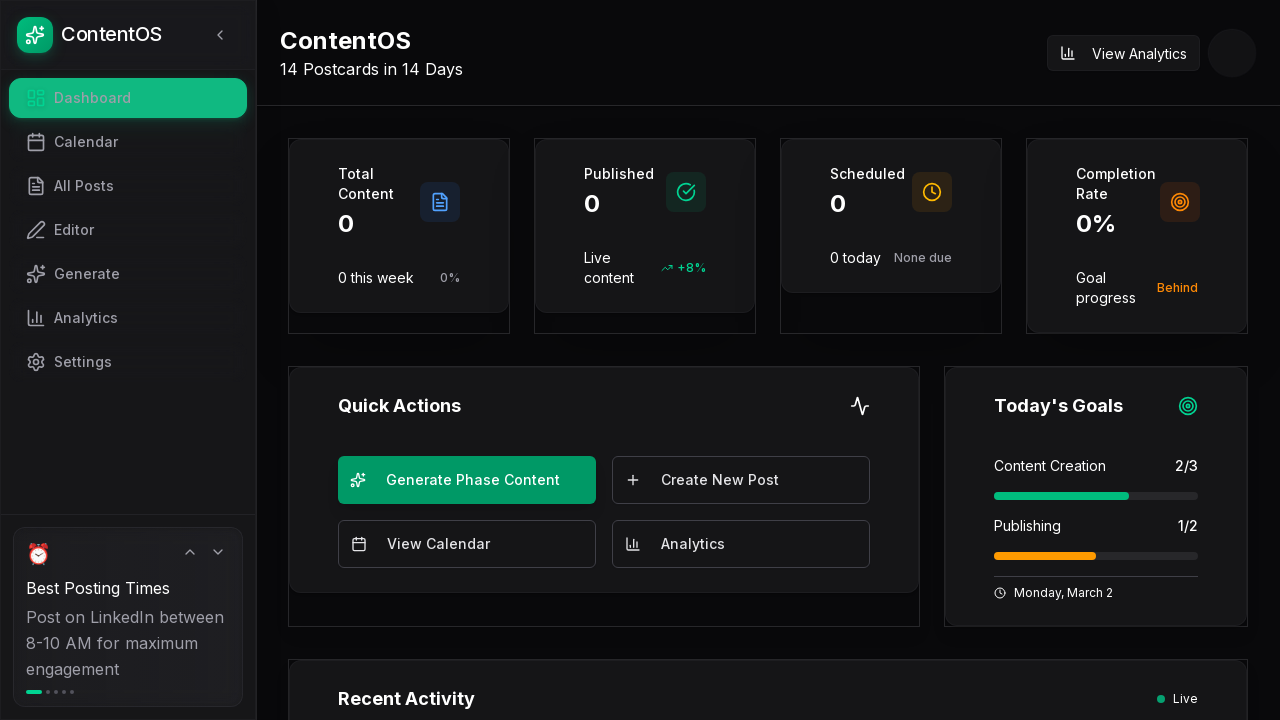

Waited 3000ms for page initialization
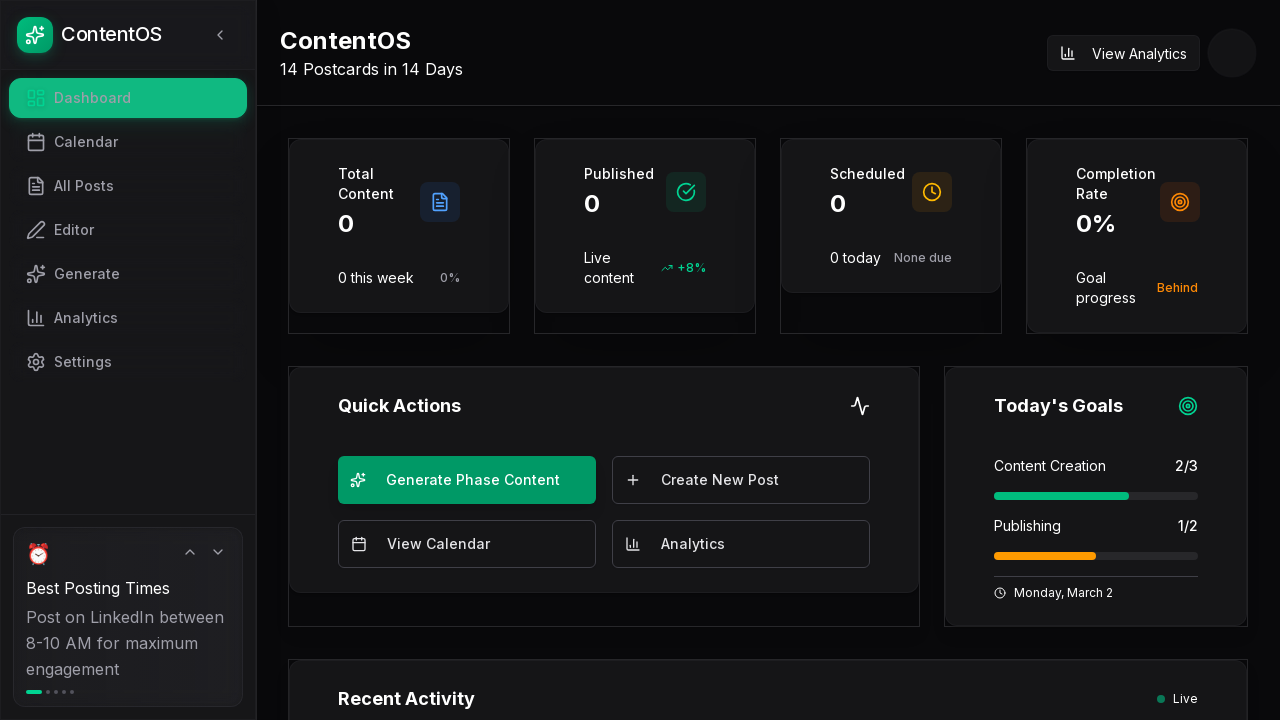

Evaluated HTML class attribute: dark
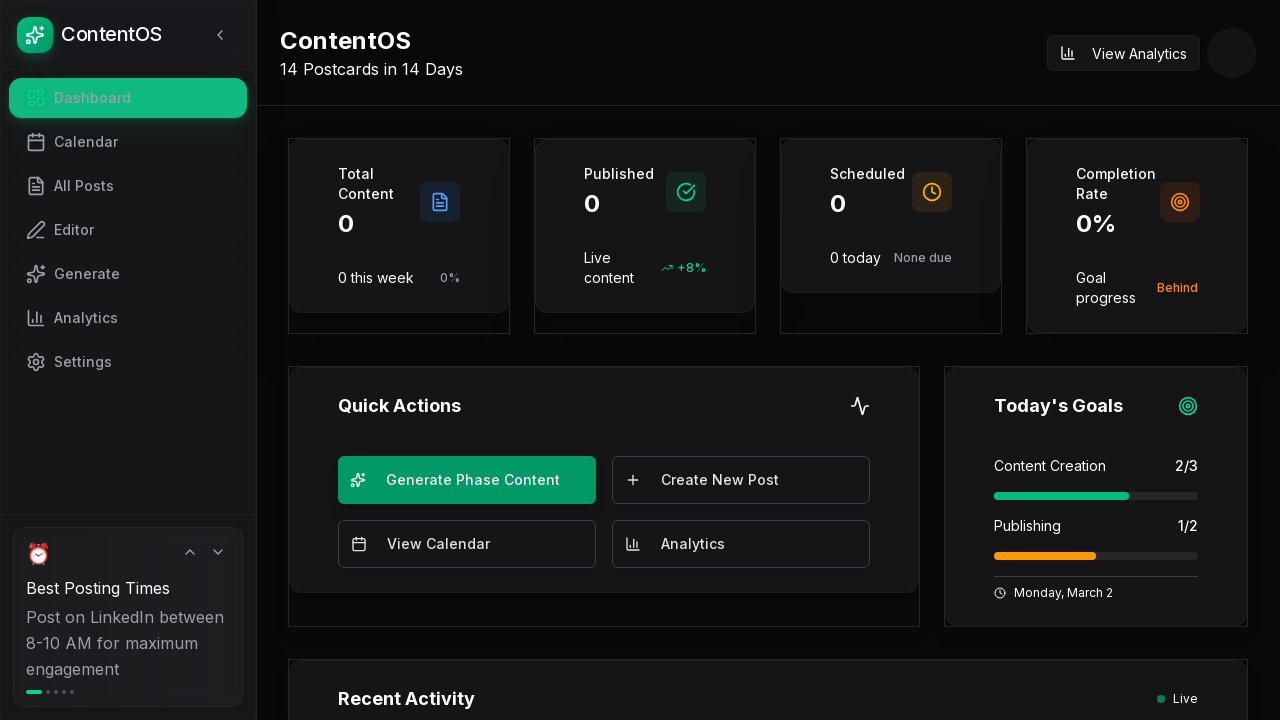

Evaluated dark theme CSS variables: background=#09090b, foreground=#fff, card=#18181b, primary=#10b981
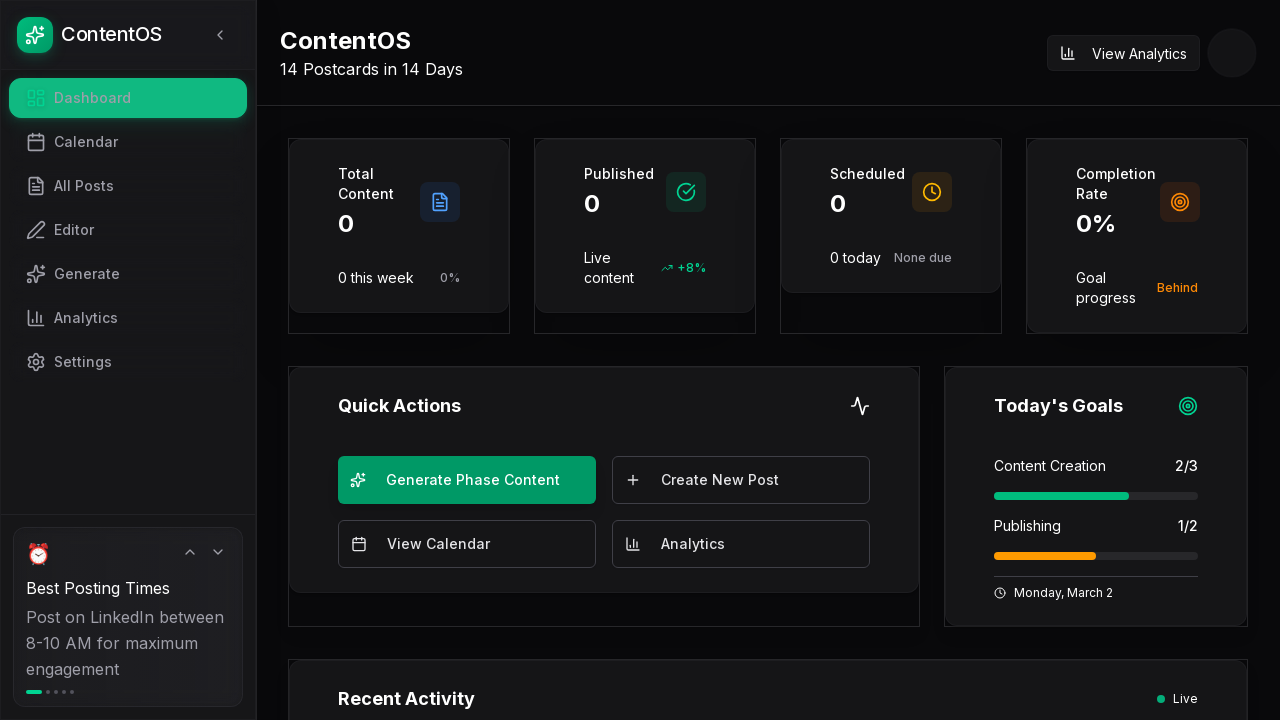

Checked navigation sidebar visibility: True
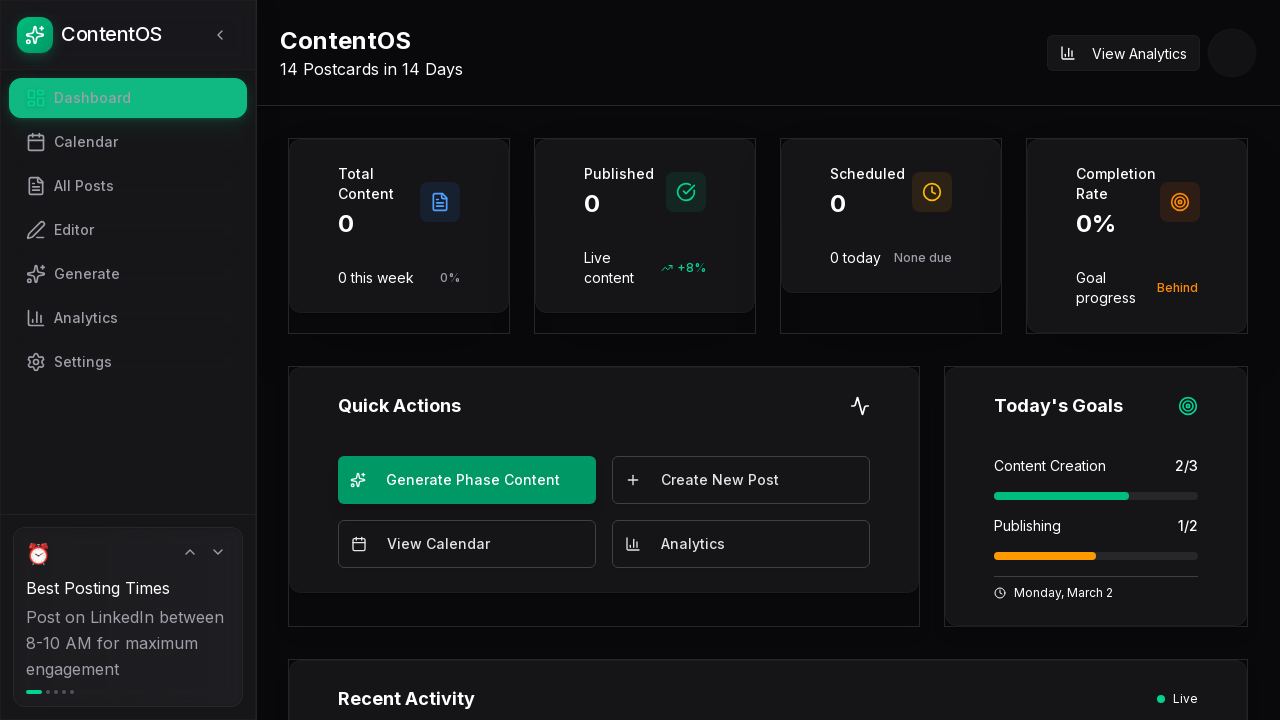

Counted calendar navigation links: 1
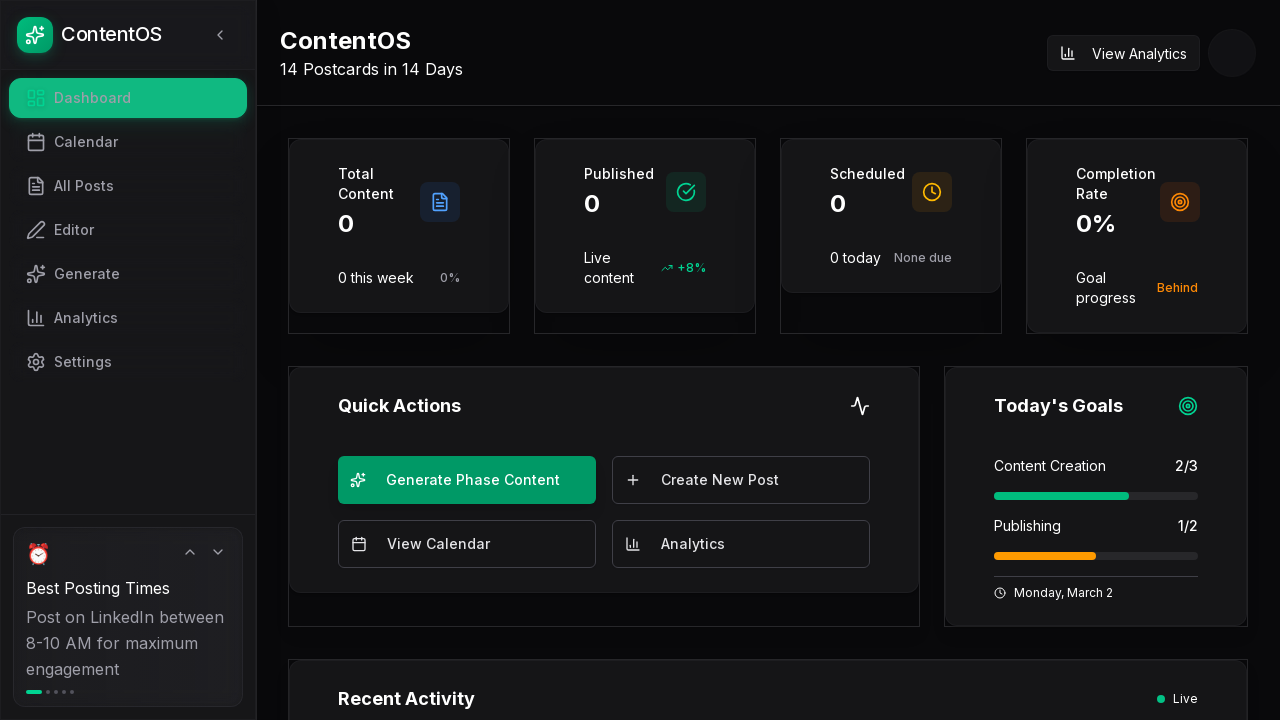

Clicked calendar navigation link at (128, 142) on a[href='/calendar'], a[href*='calendar'] >> nth=0
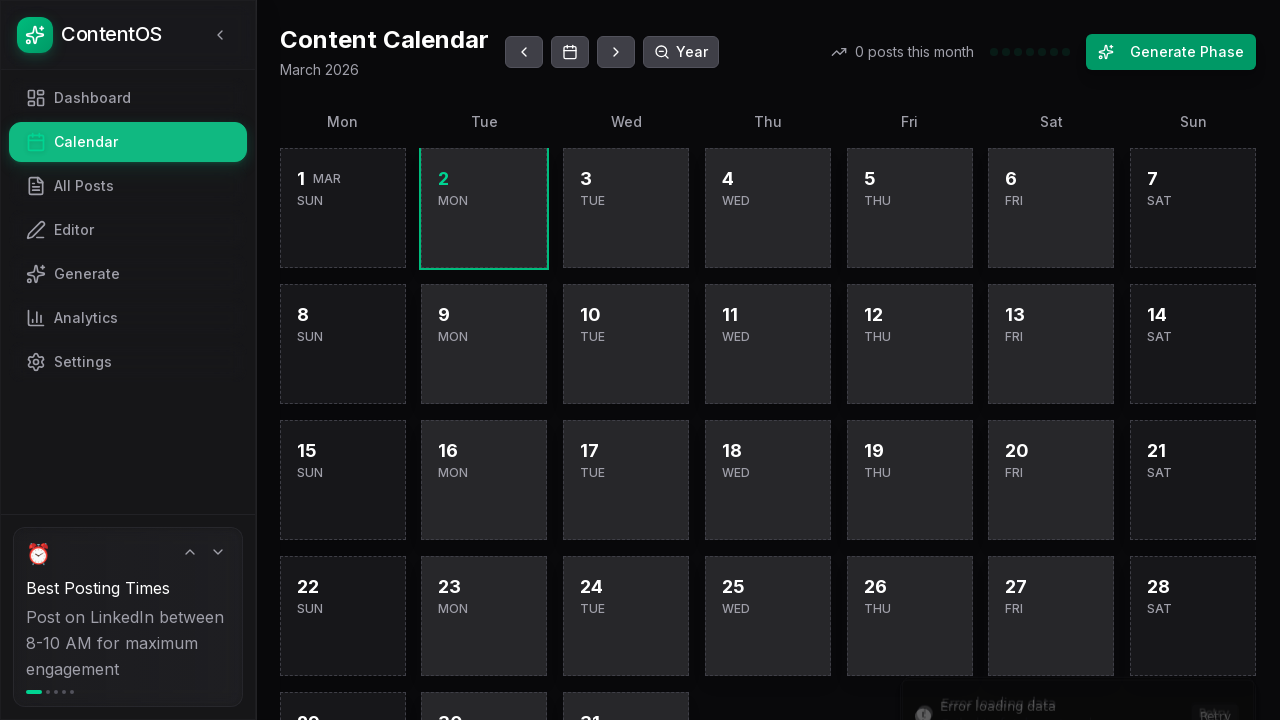

Waited 2000ms for calendar page to load
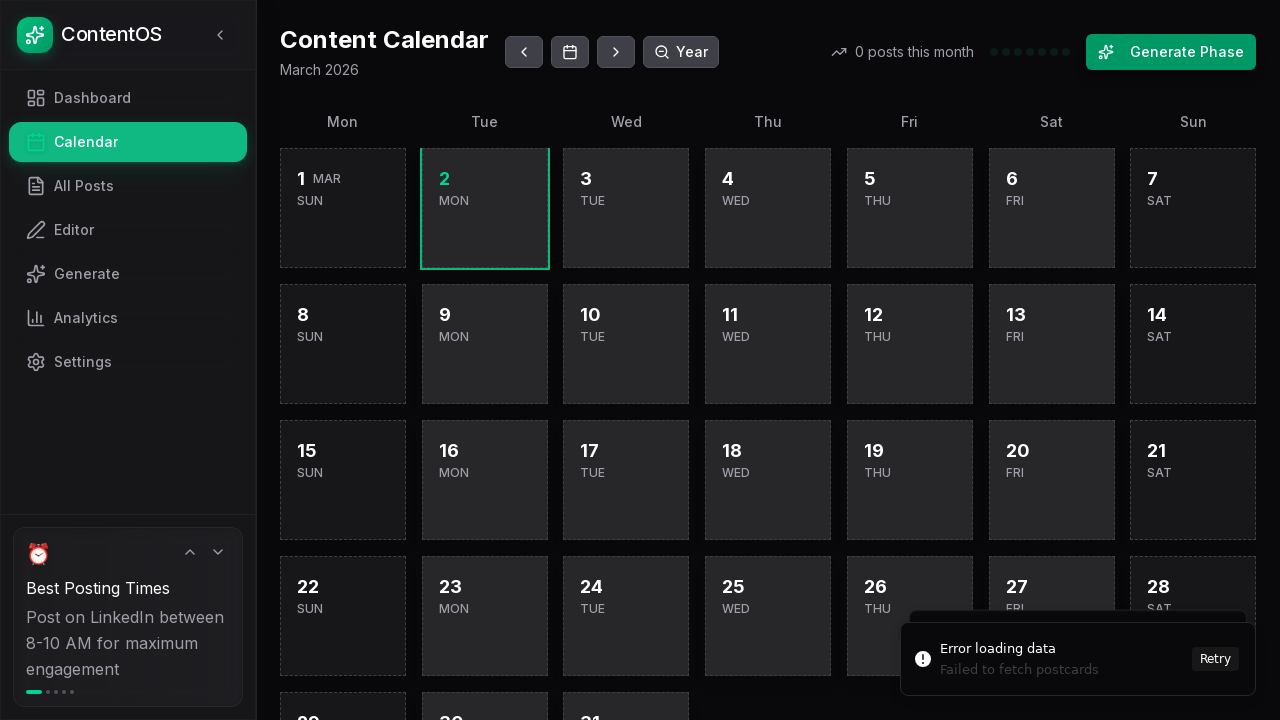

Counted main content area elements: 1
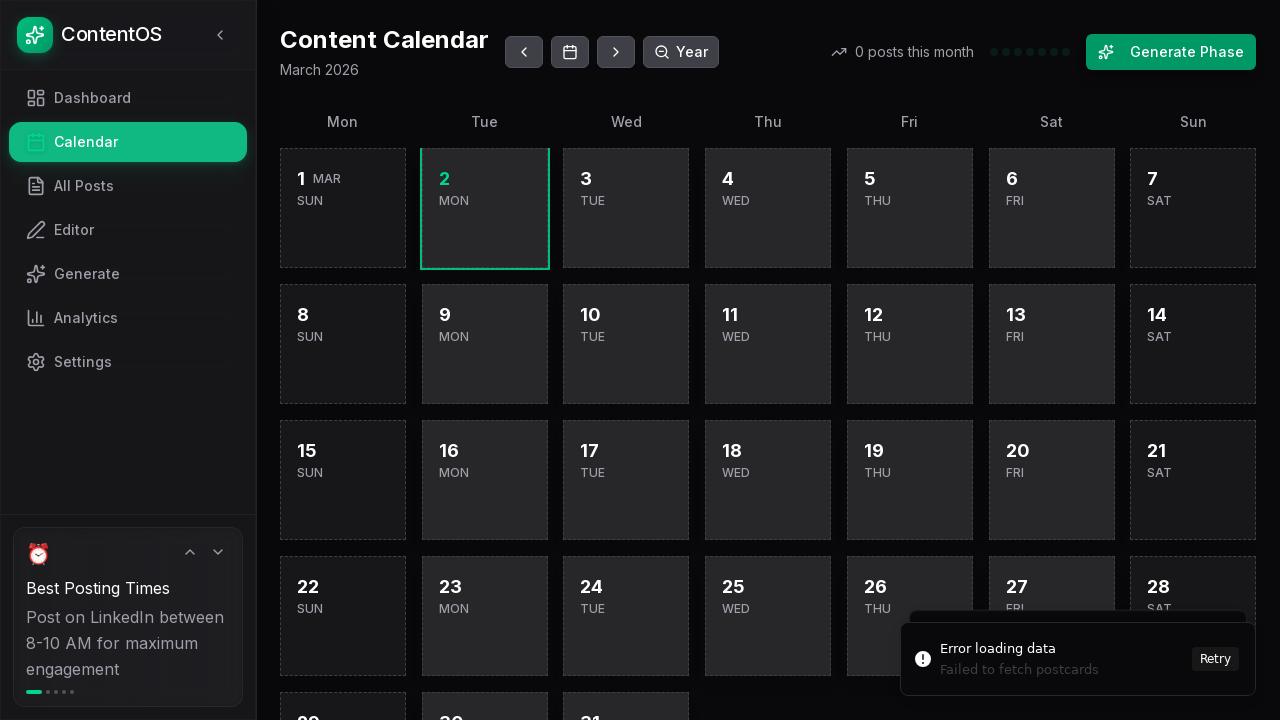

Evaluated body styles: backgroundColor=rgb(9, 9, 11), background=rgb(9, 9, 11) none repeat scroll 0% 0% / auto padding-box border-box
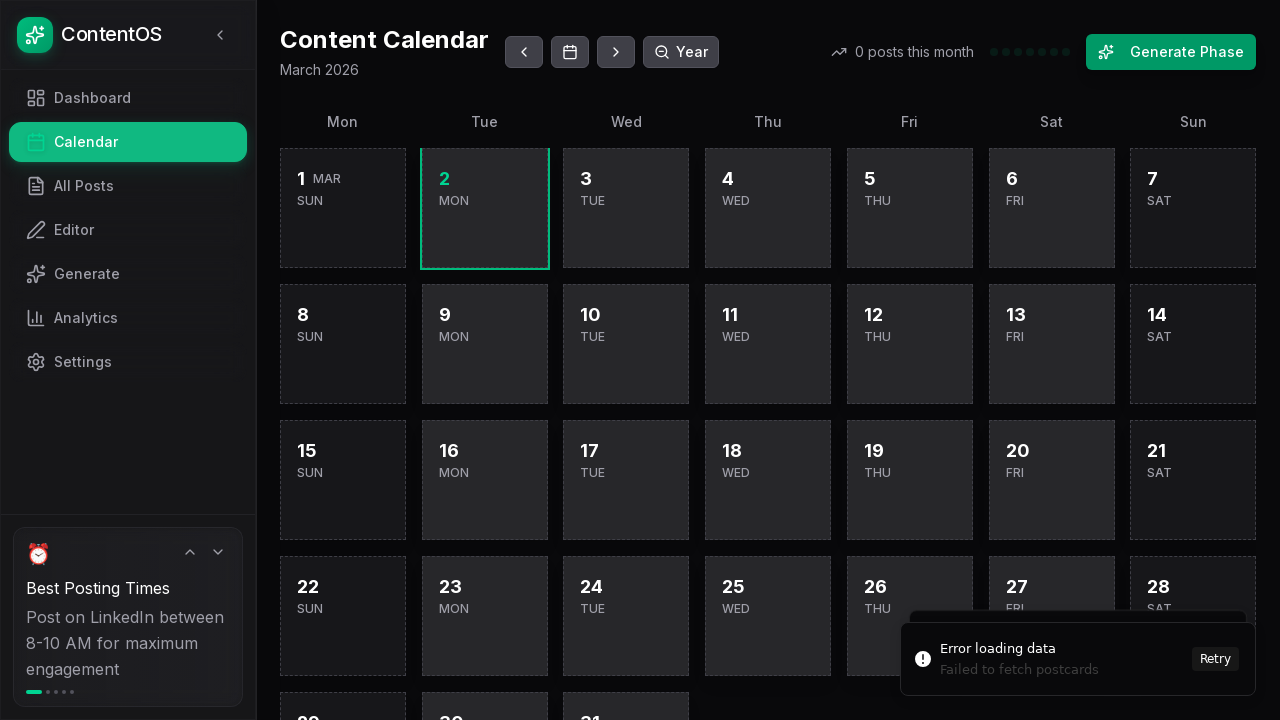

Set viewport to mobile size (375x667)
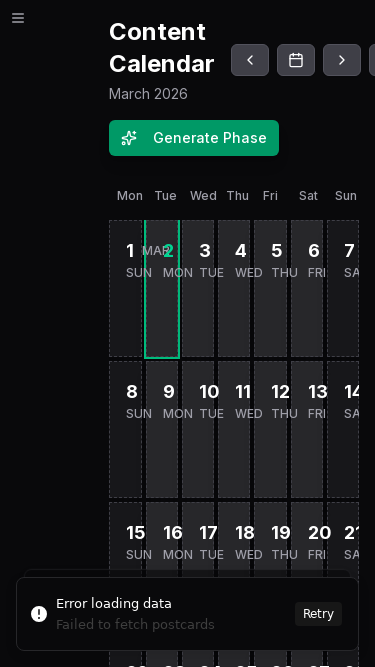

Waited 1000ms for mobile layout to render
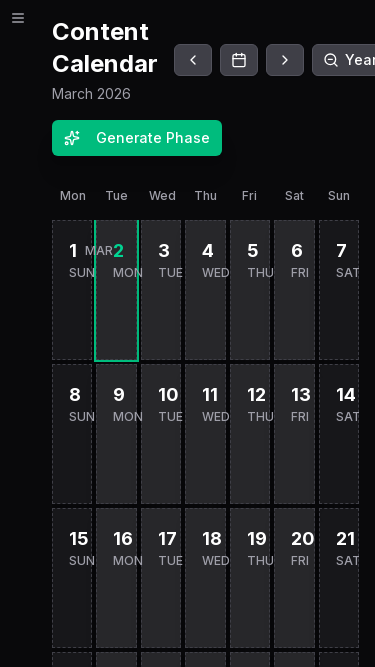

Checked mobile navigation visibility: False
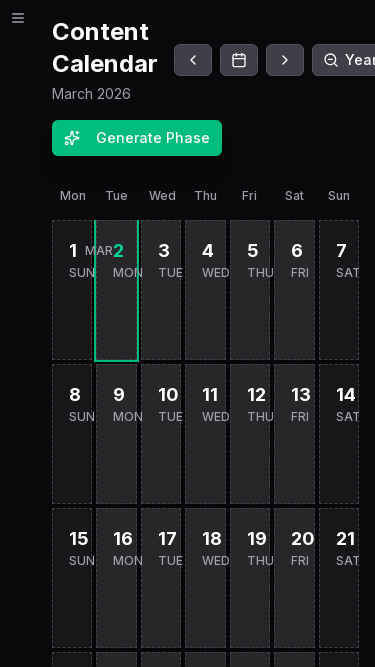

Reset viewport to desktop size (1280x720)
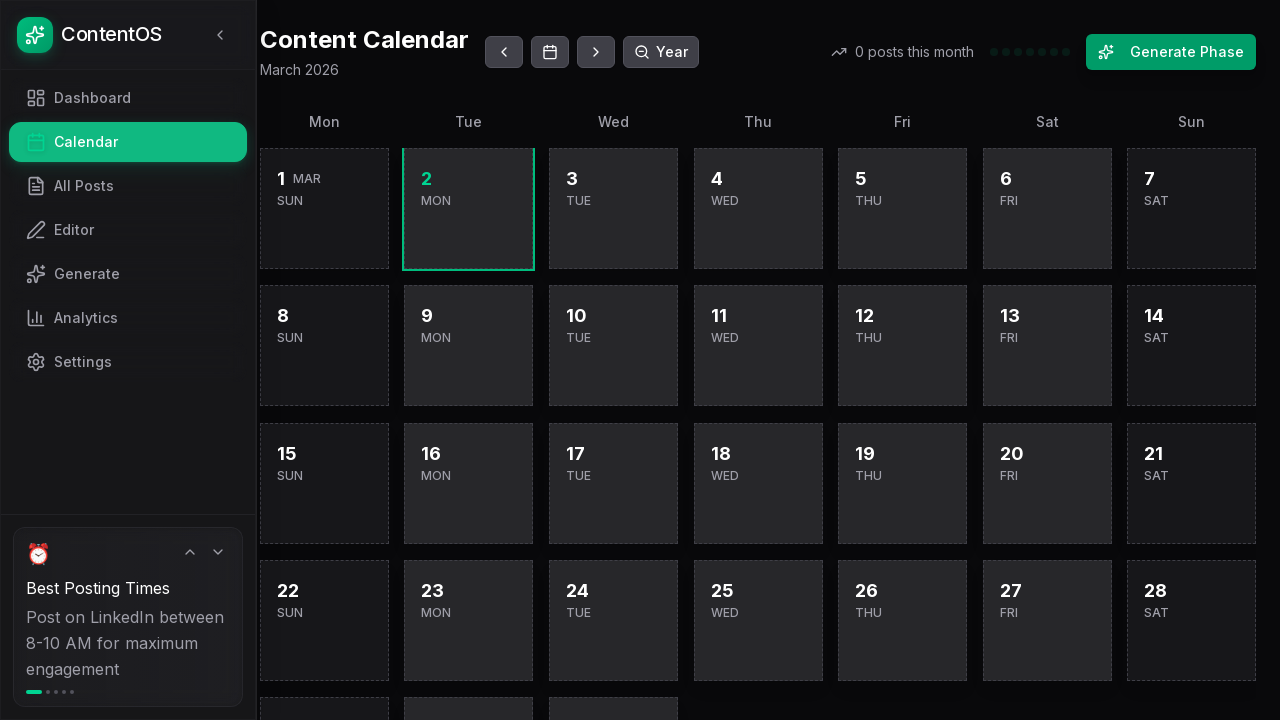

Waited 1000ms for desktop layout to render
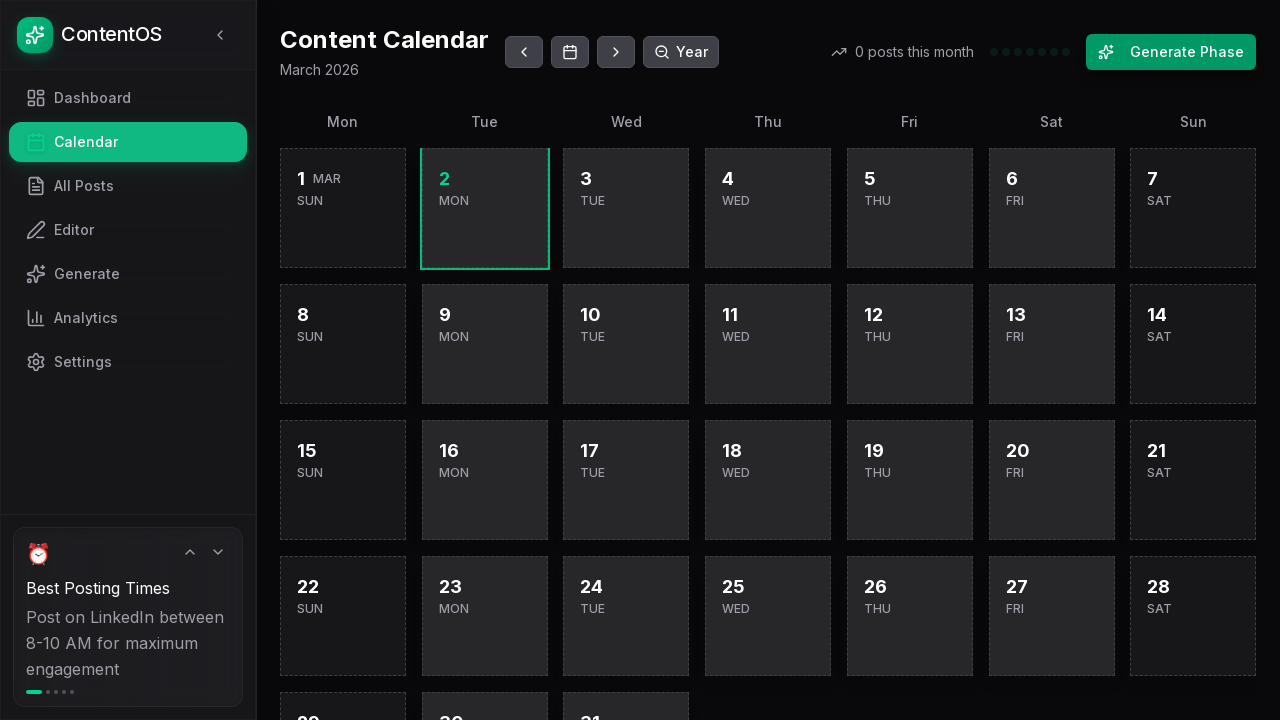

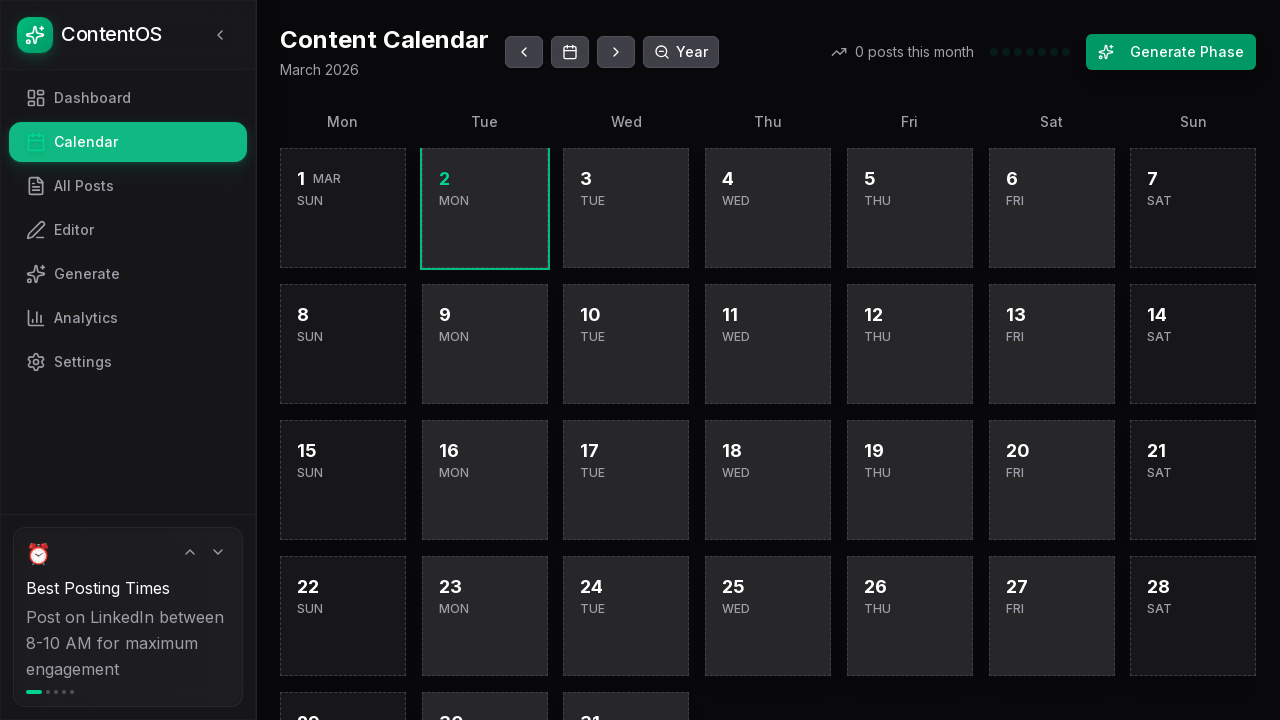